Navigates to the OpenCart demo site and verifies the page loads by checking the page title

Starting URL: https://naveenautomationlabs.com/opencart/

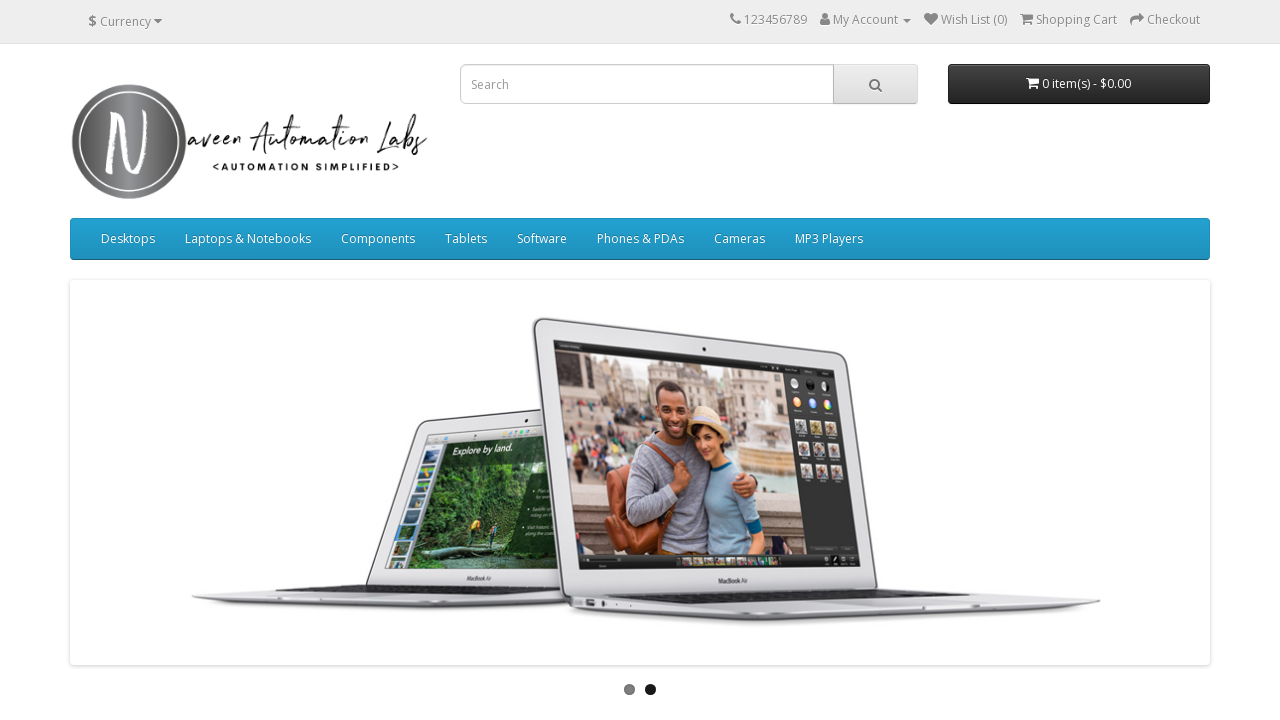

Navigated to OpenCart demo site at https://naveenautomationlabs.com/opencart/
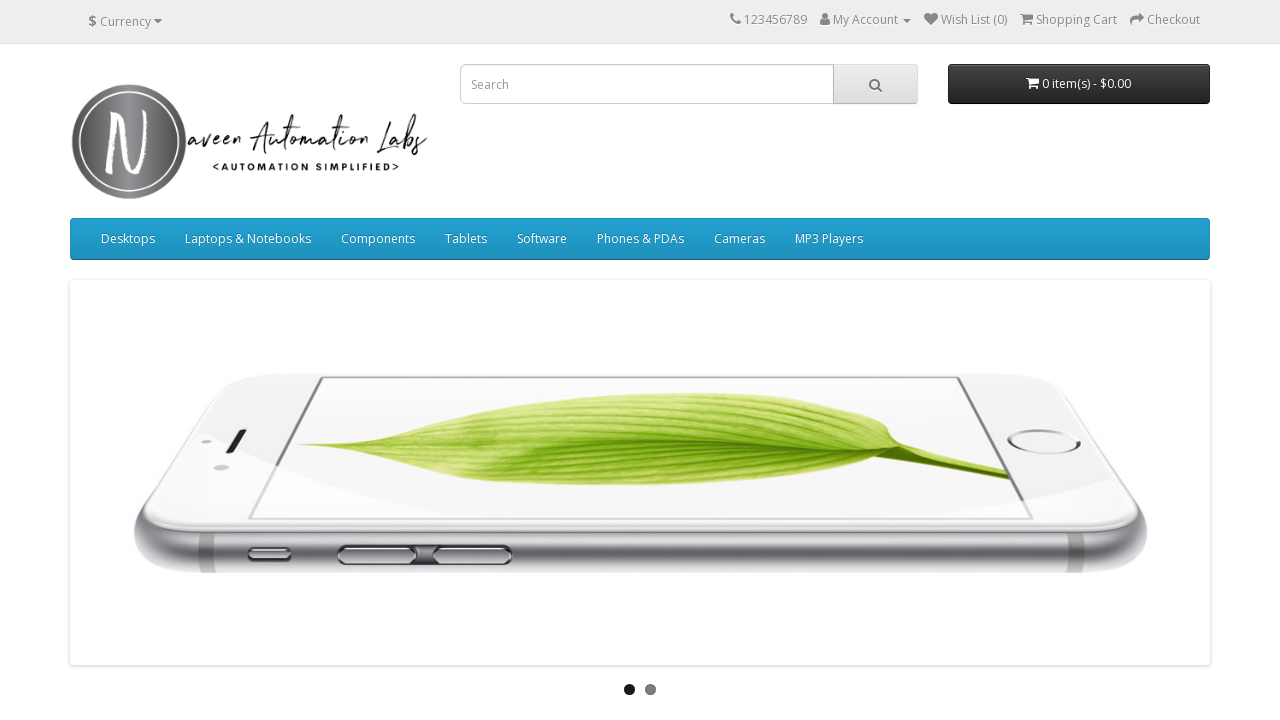

Page DOM content fully loaded
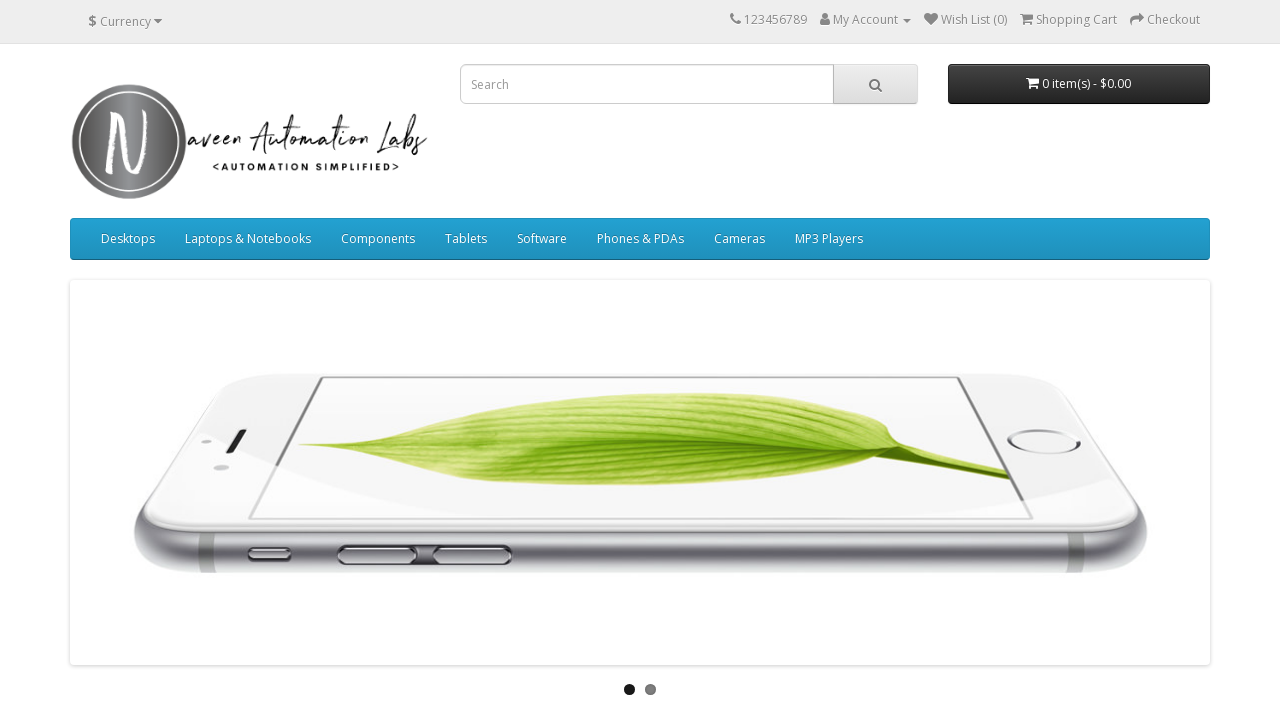

Retrieved page title: Your Store
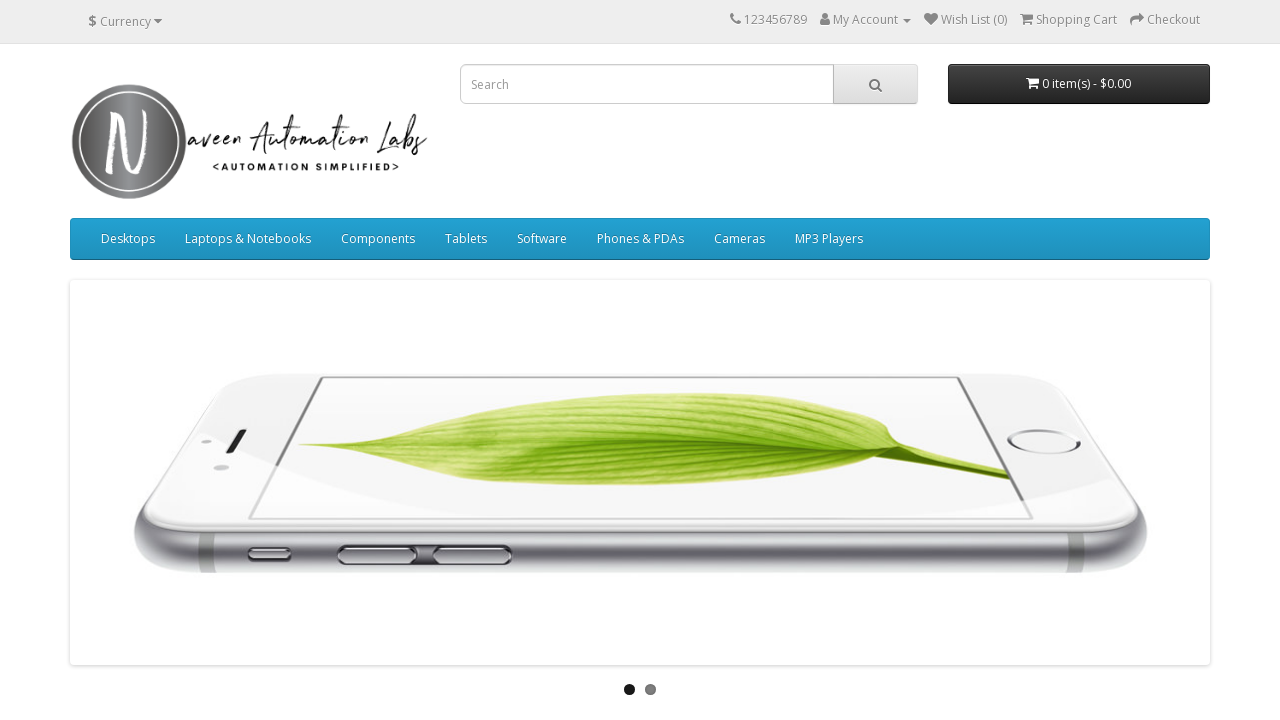

Verified page title is not empty - test passed
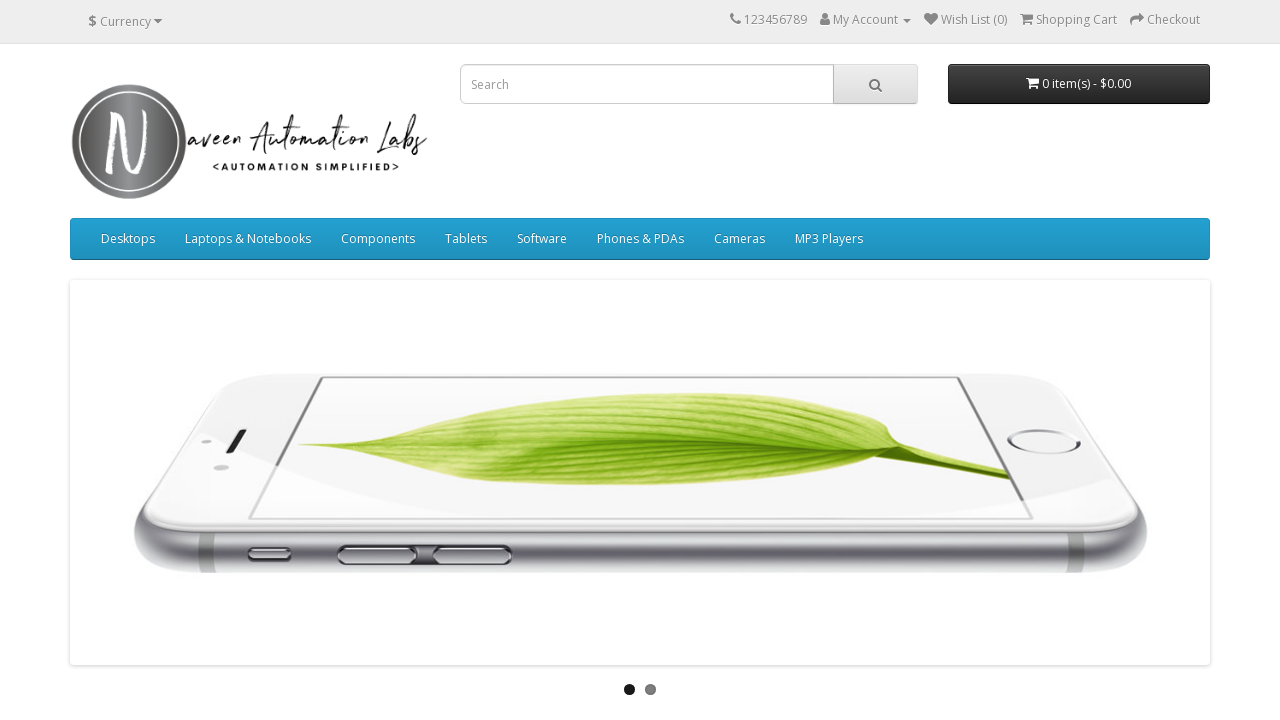

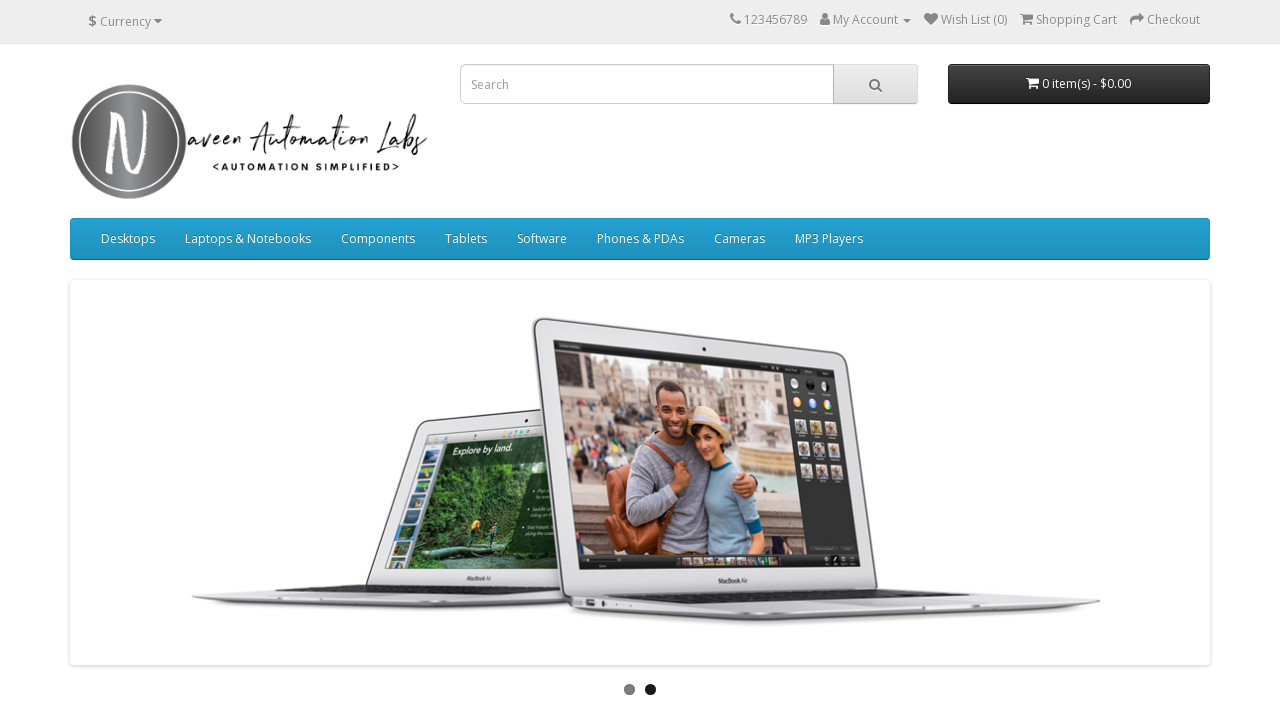